Tests that the currently applied filter is highlighted in the UI

Starting URL: https://demo.playwright.dev/todomvc

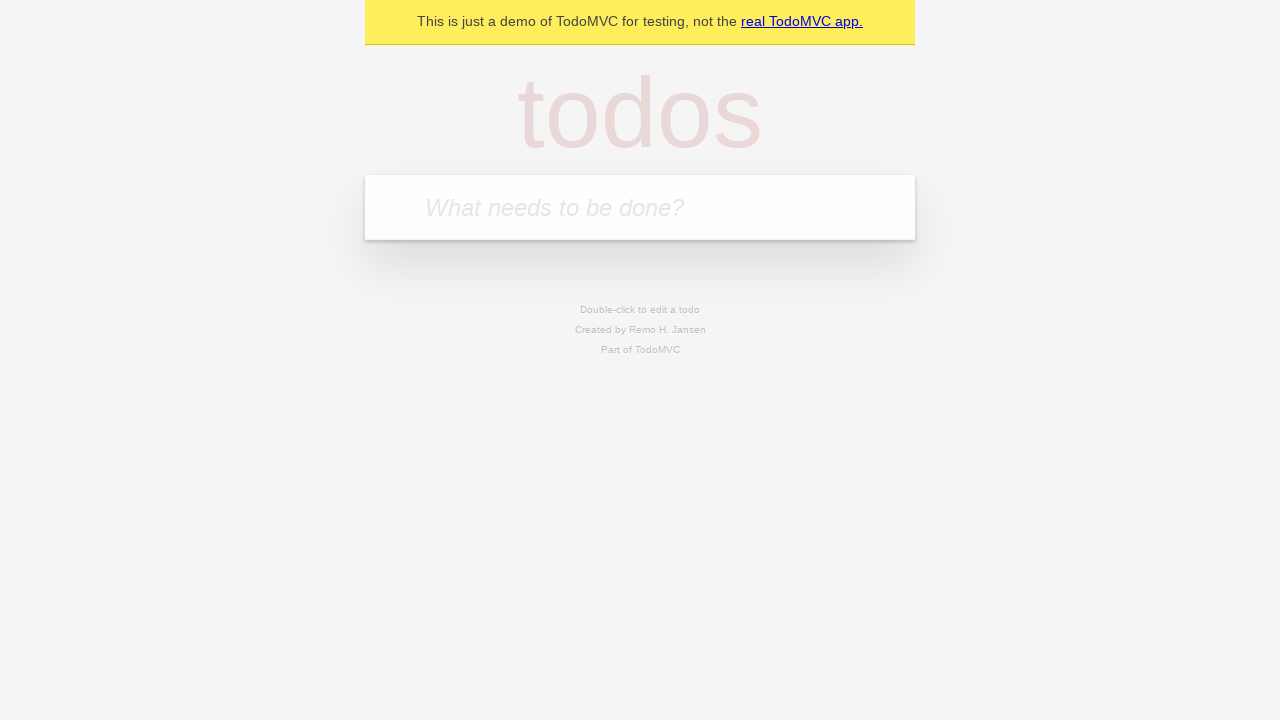

Filled new todo input with 'buy some cheese' on .new-todo
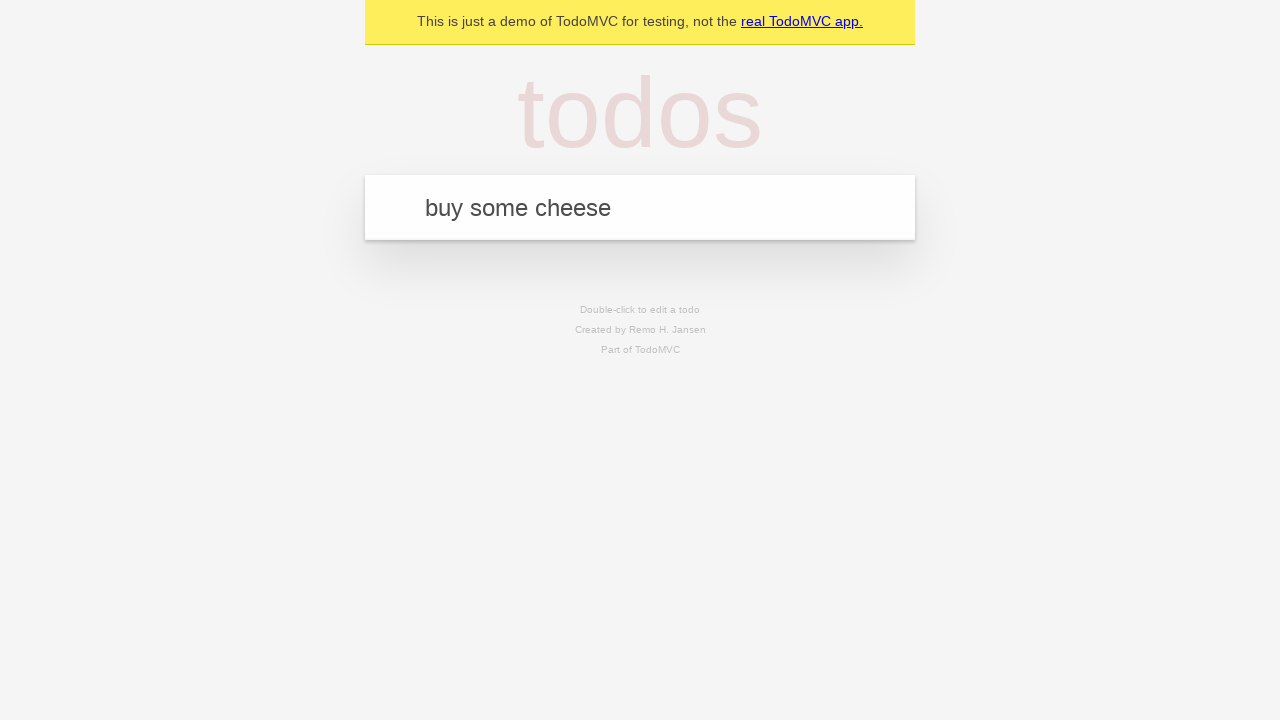

Pressed Enter to create first todo on .new-todo
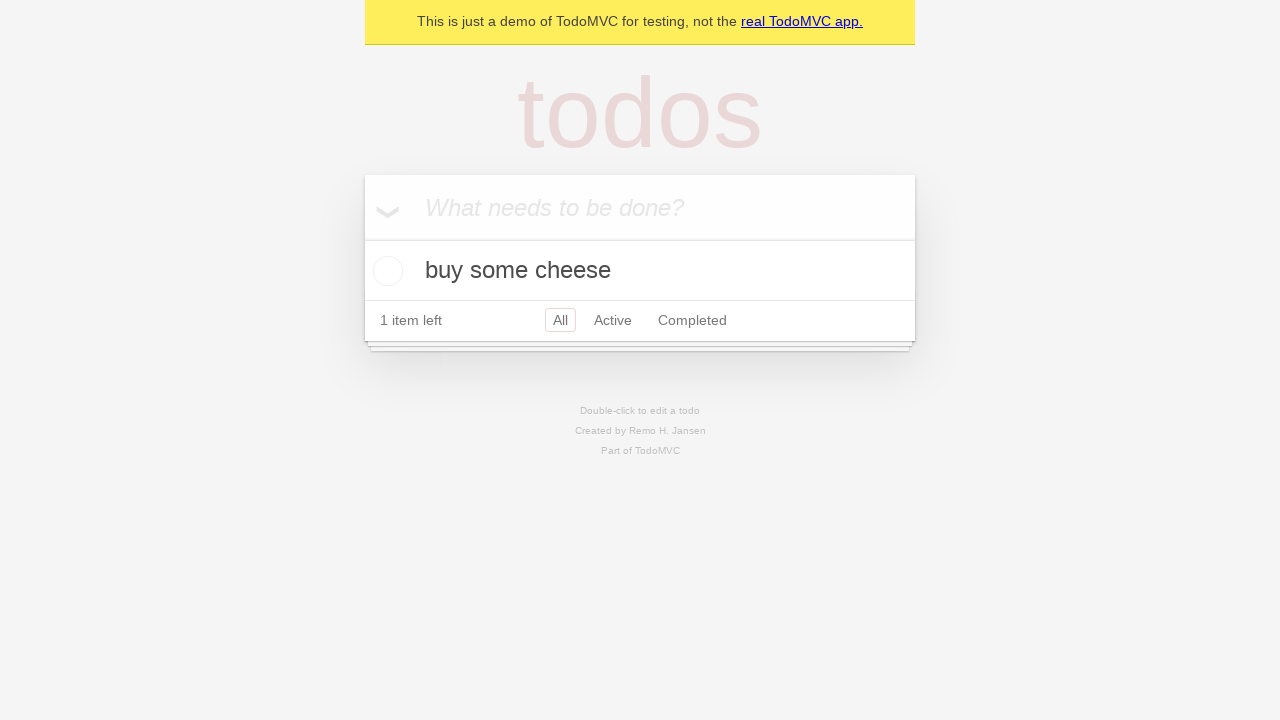

Filled new todo input with 'feed the cat' on .new-todo
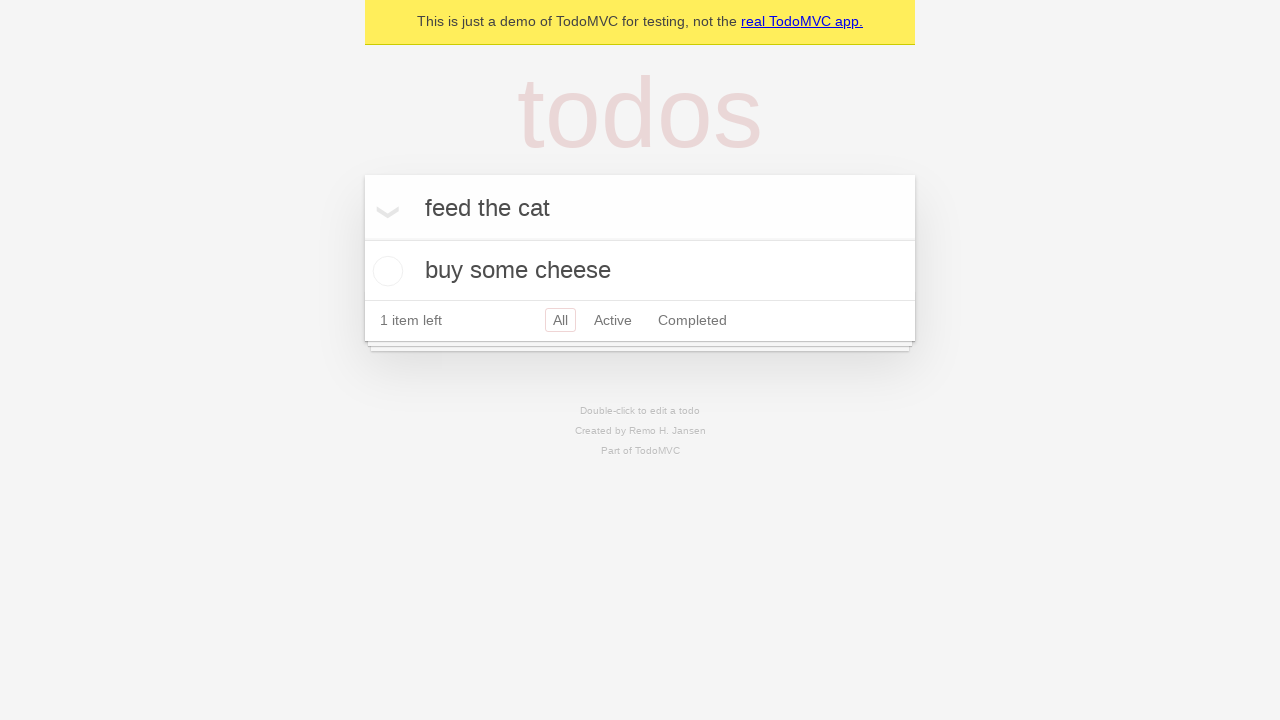

Pressed Enter to create second todo on .new-todo
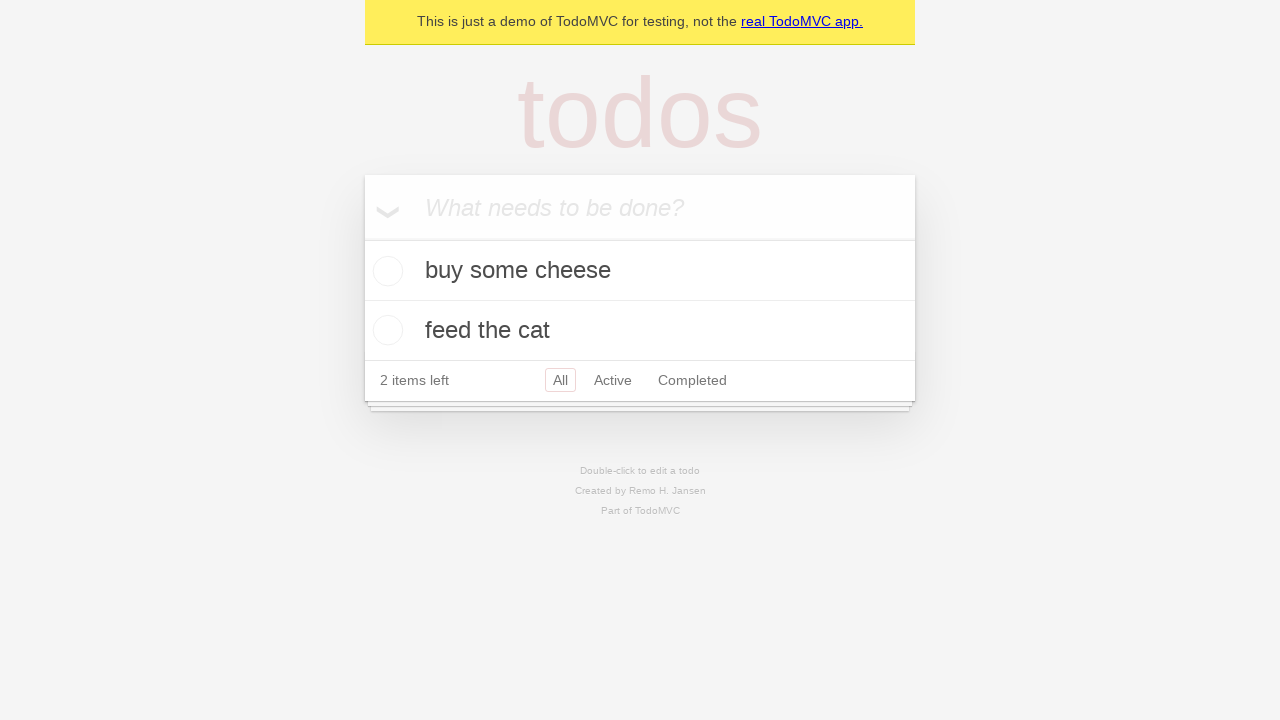

Filled new todo input with 'book a doctors appointment' on .new-todo
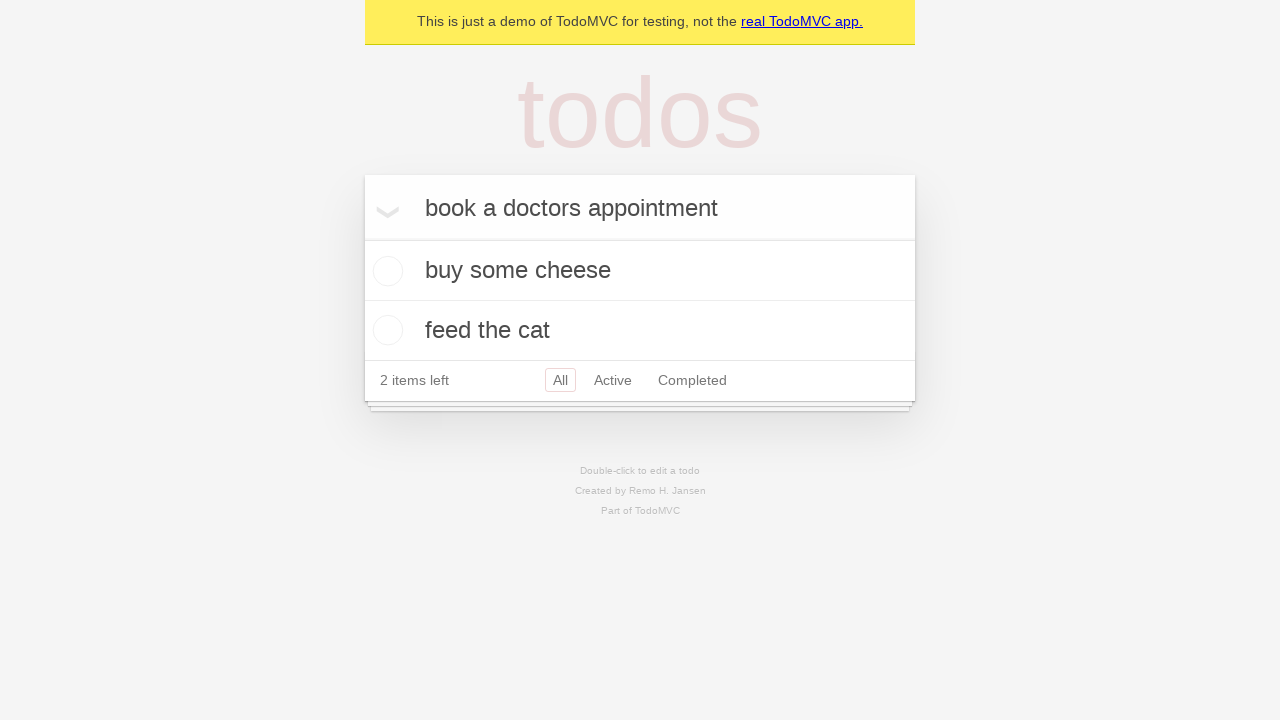

Pressed Enter to create third todo on .new-todo
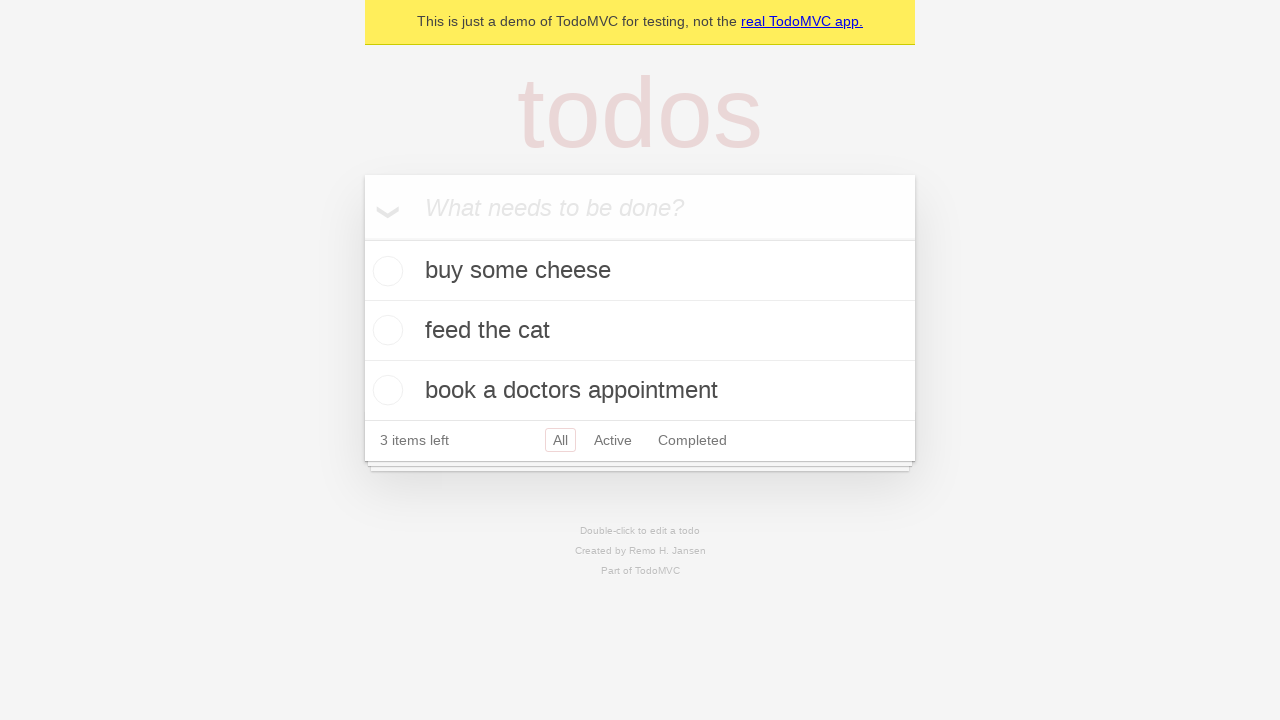

Clicked Active filter at (613, 440) on .filters >> text=Active
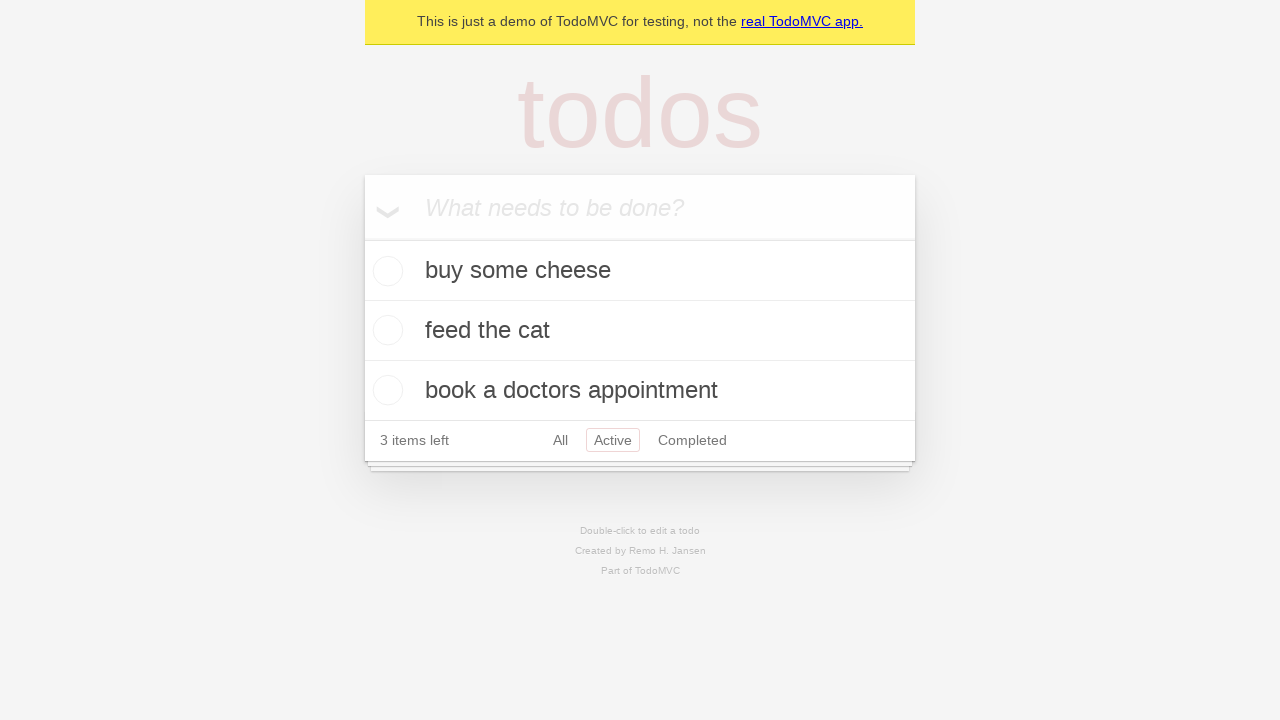

Clicked Completed filter to verify it becomes highlighted at (692, 440) on .filters >> text=Completed
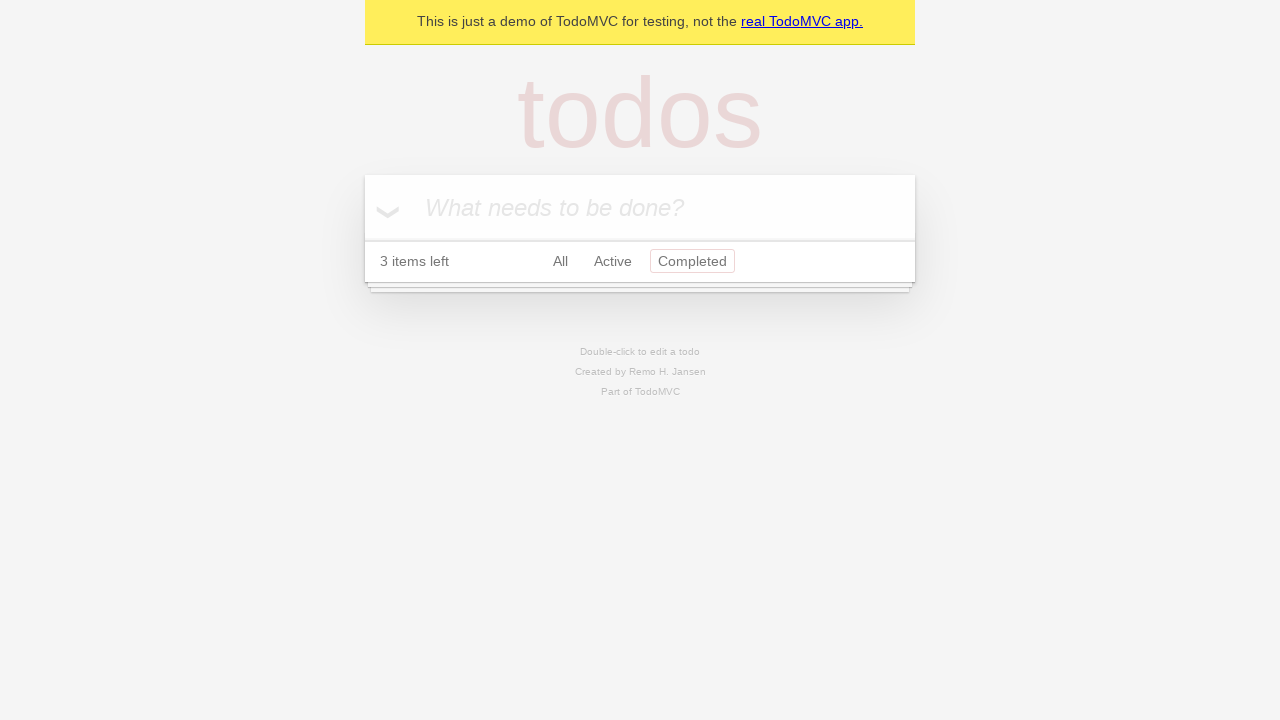

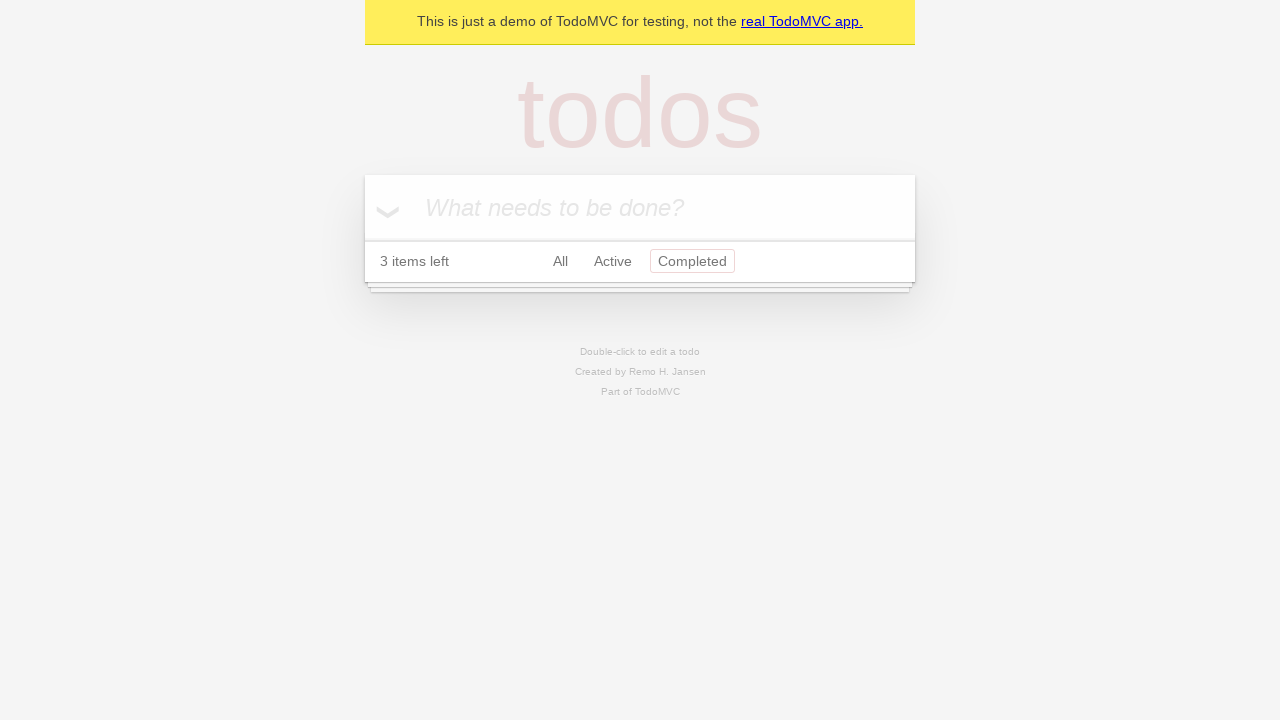